Tests window handling by opening a new window, switching to it, reading its content, and then returning to the parent window

Starting URL: https://demoqa.com/browser-windows

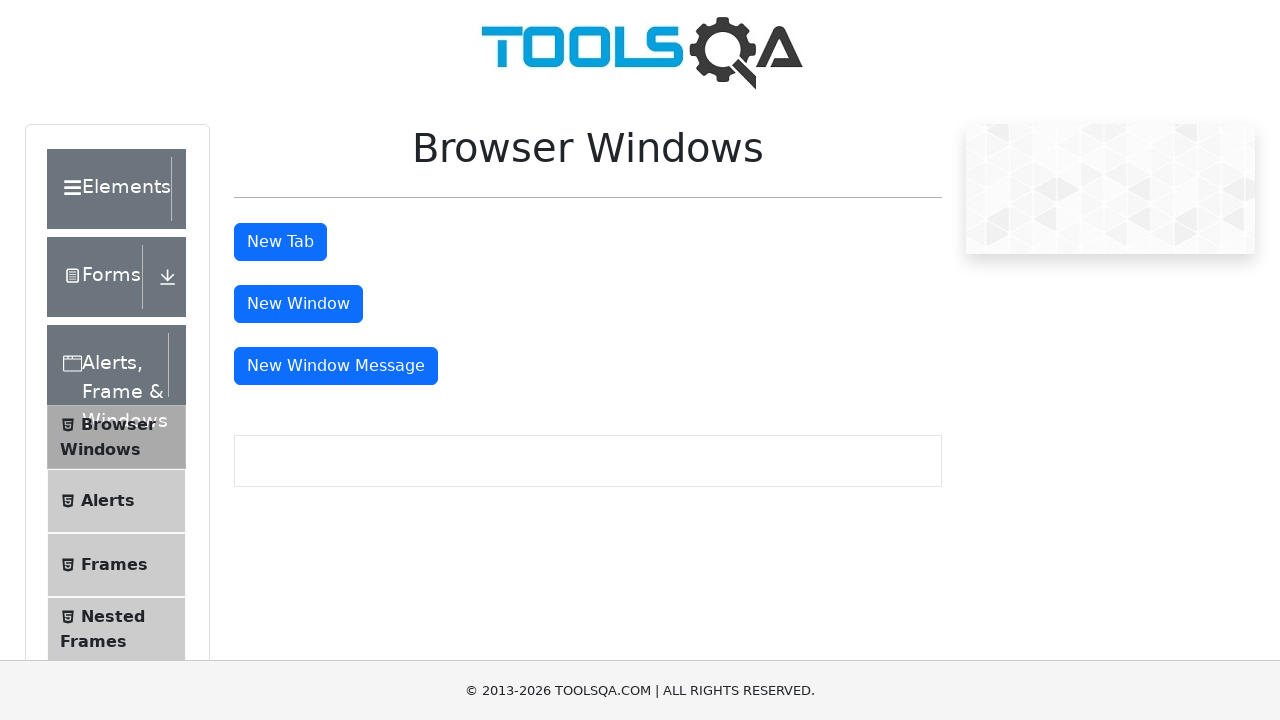

Clicked button to open new window at (298, 304) on #windowButton
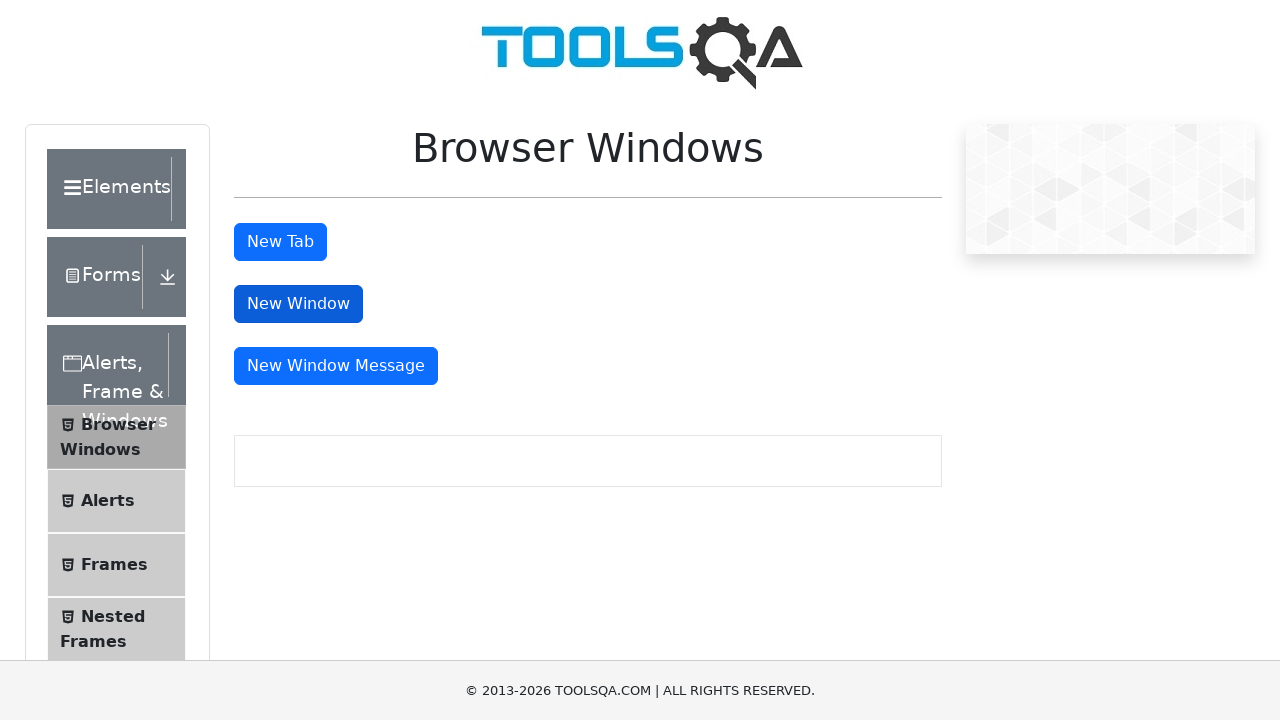

New window opened and captured
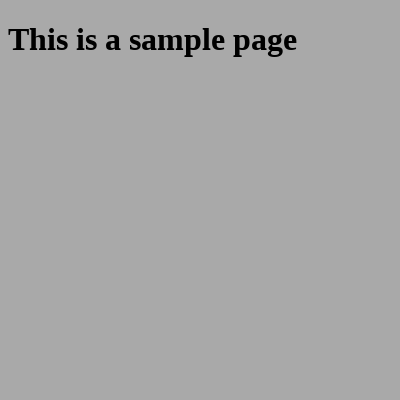

Retrieved heading text from new window: 'This is a sample page'
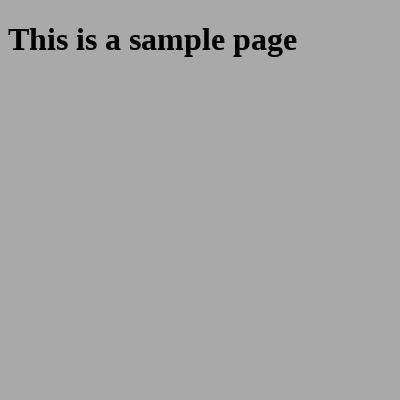

Closed the new window
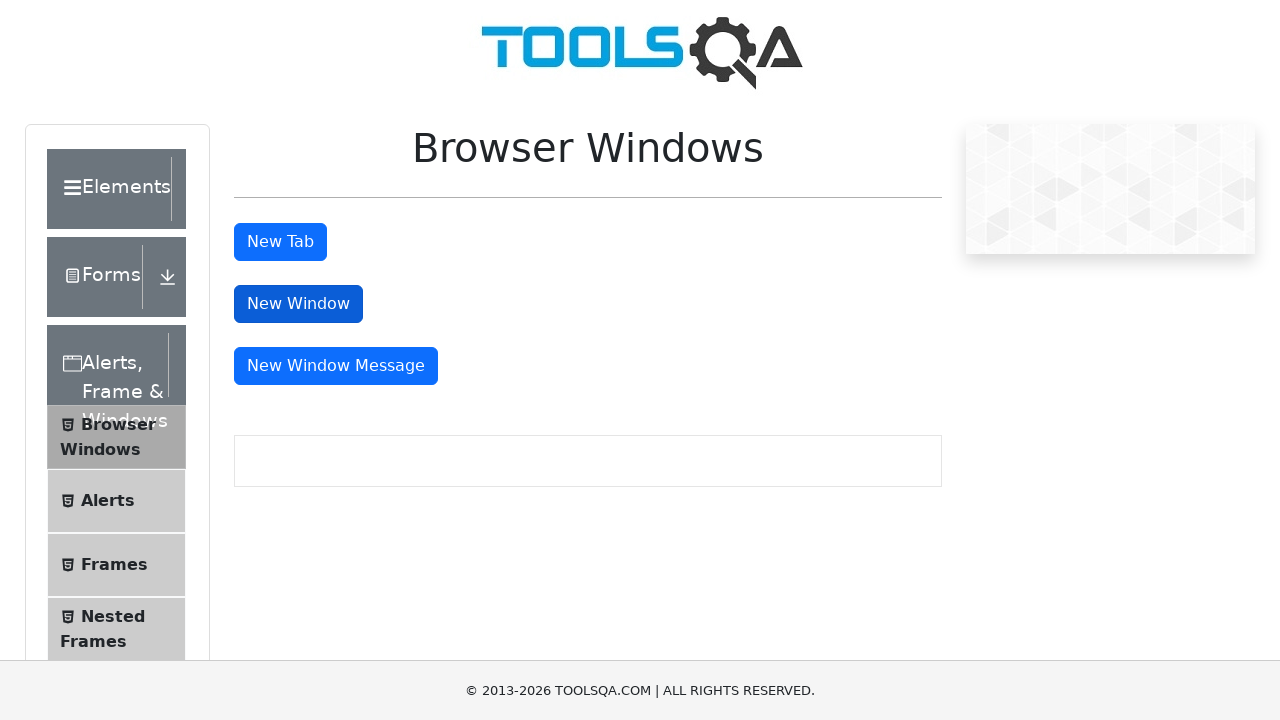

Verified parent window is still active with title: 'demosite'
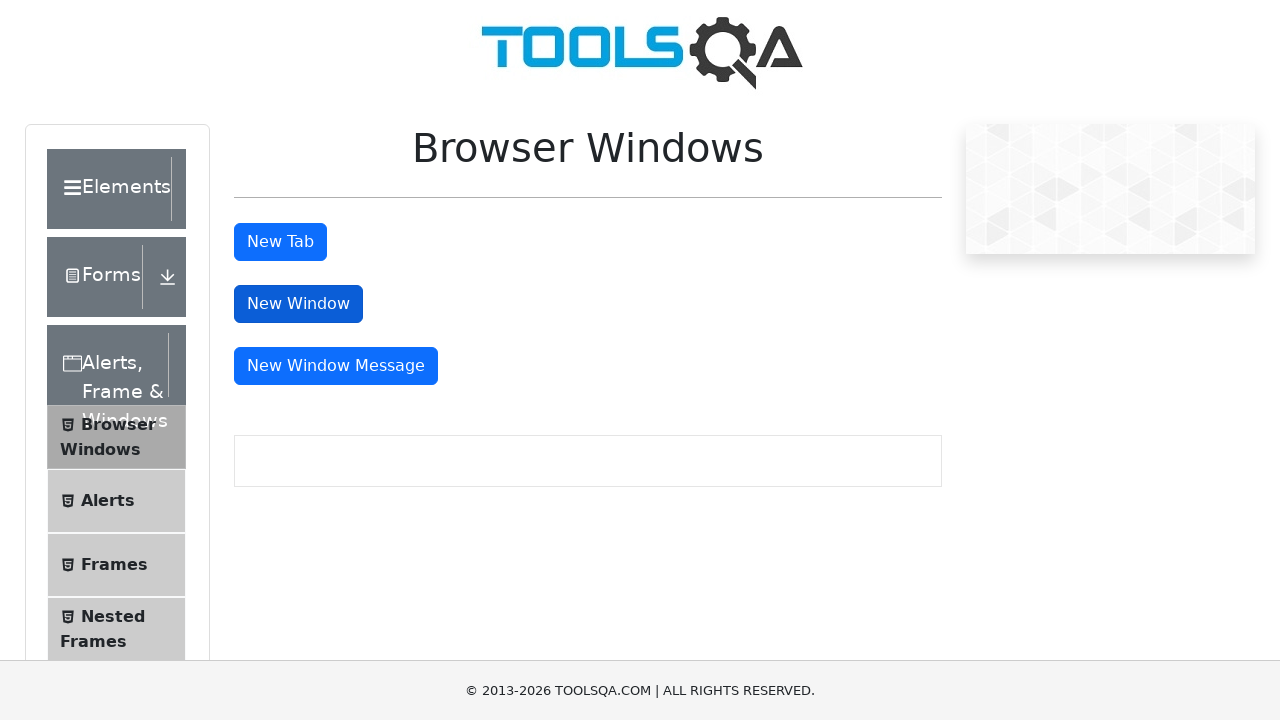

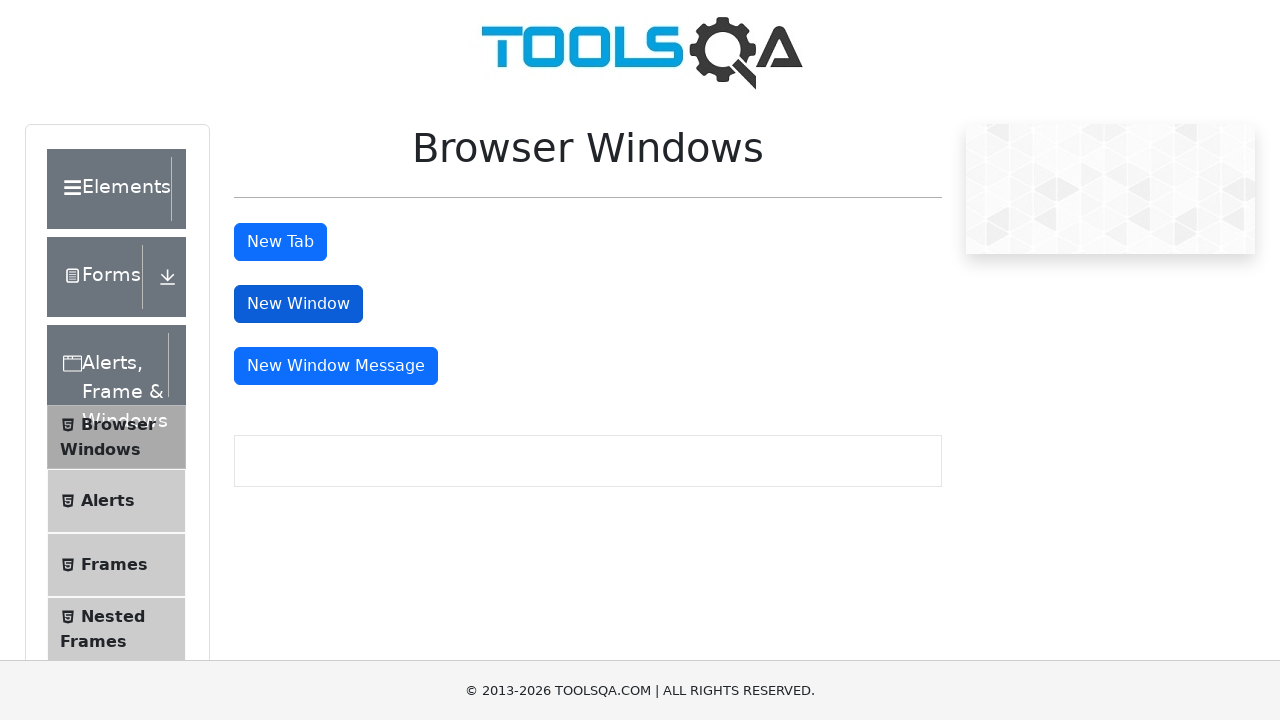